Tests JavaScript alert functionality by triggering a confirmation alert and accepting it

Starting URL: http://www.tizag.com/javascriptT/javascriptalert.php

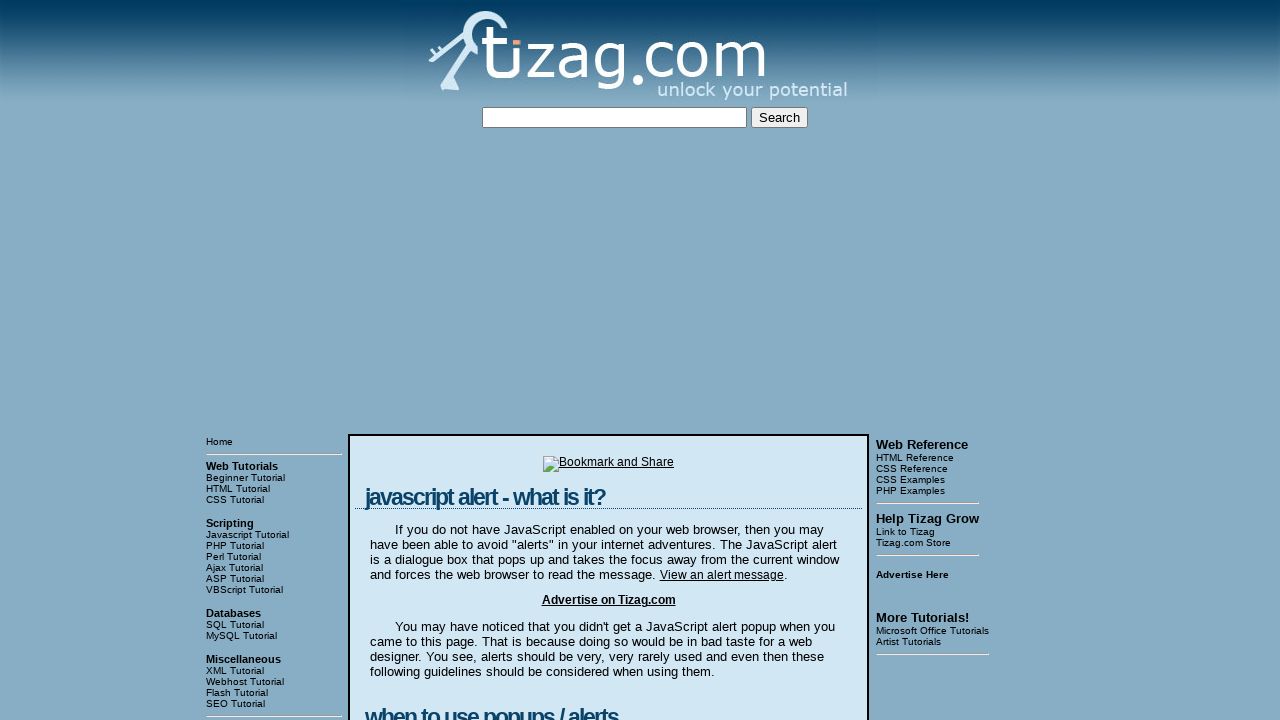

Clicked the Confirmation Alert button at (428, 361) on [value='Confirmation Alert']
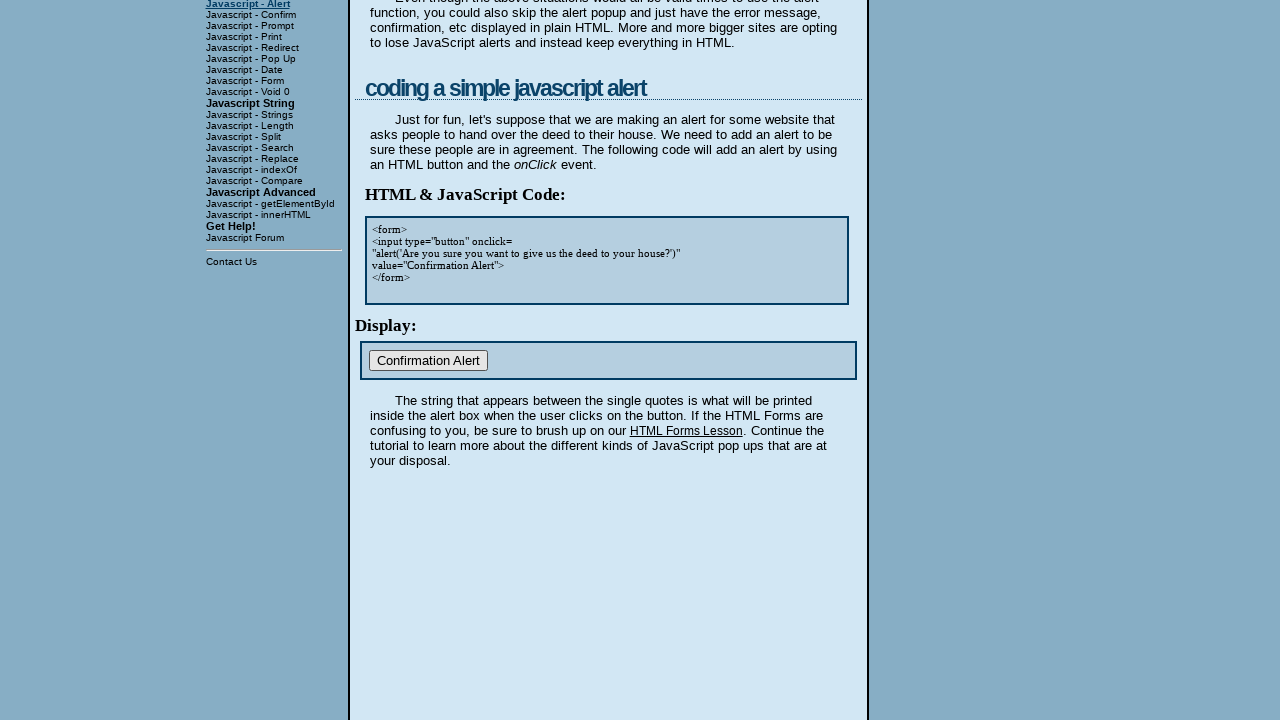

Set up dialog handler to accept alerts
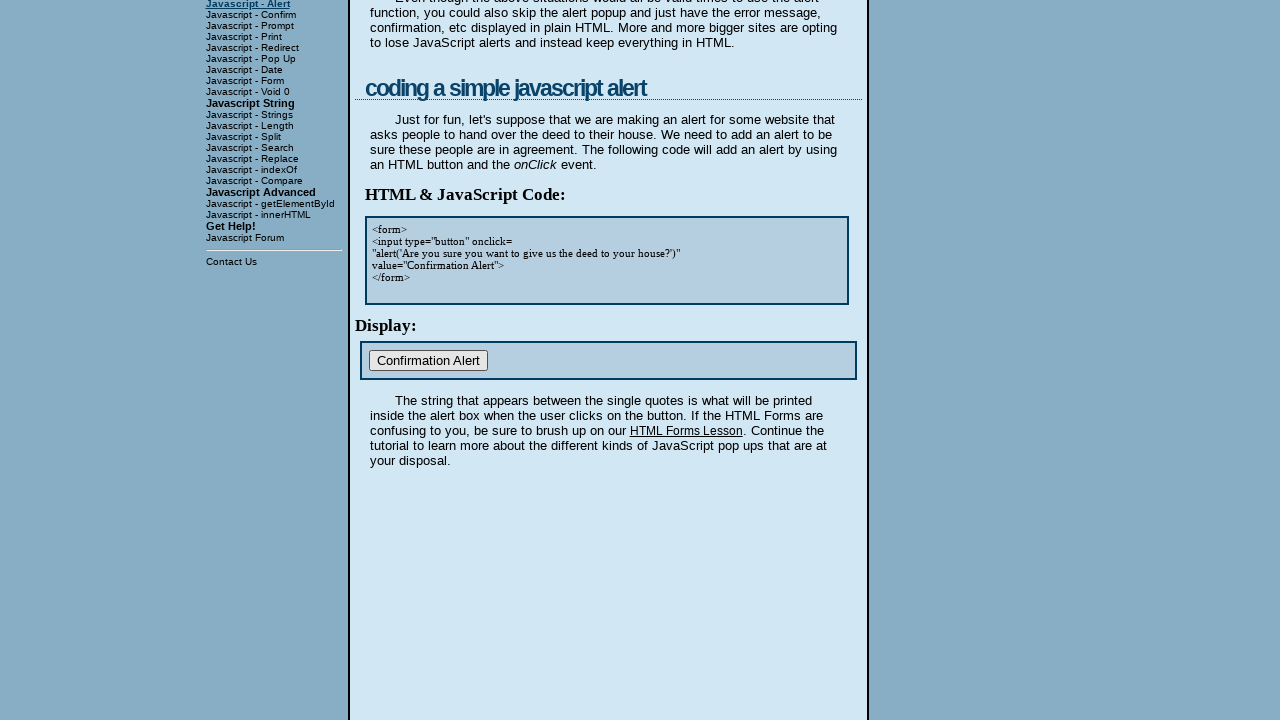

Waited 500ms for dialog to appear and be handled
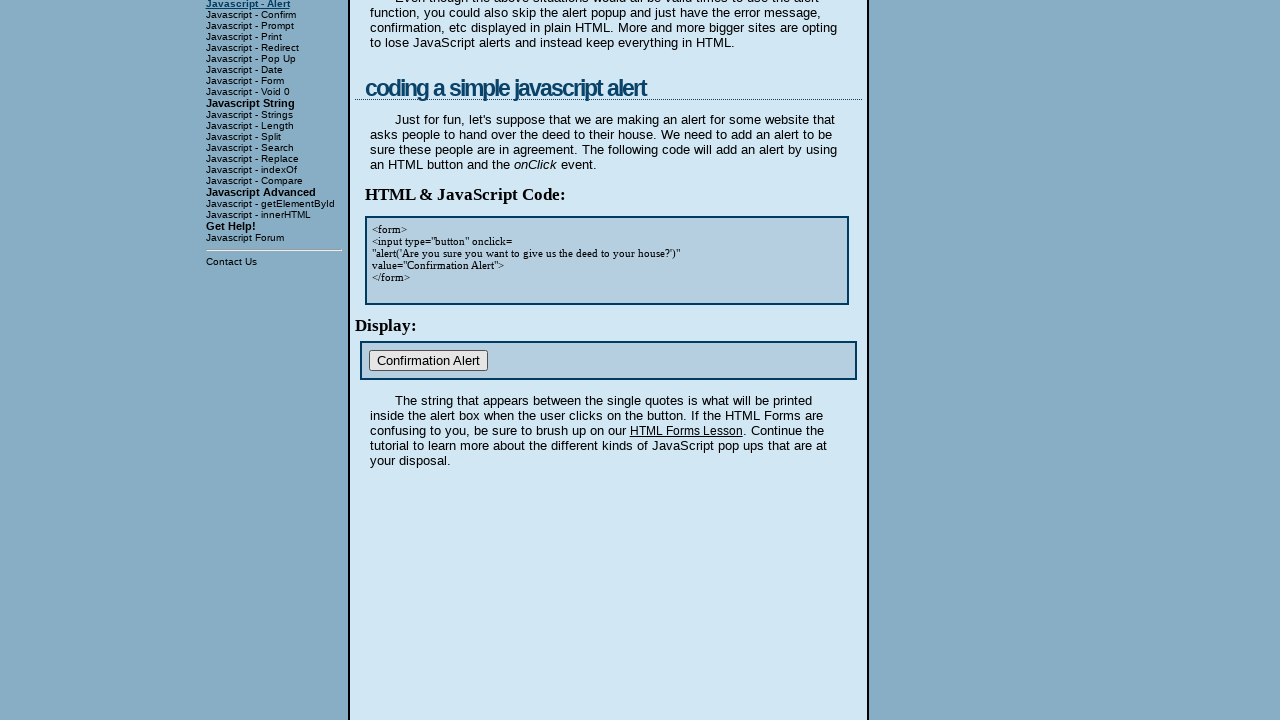

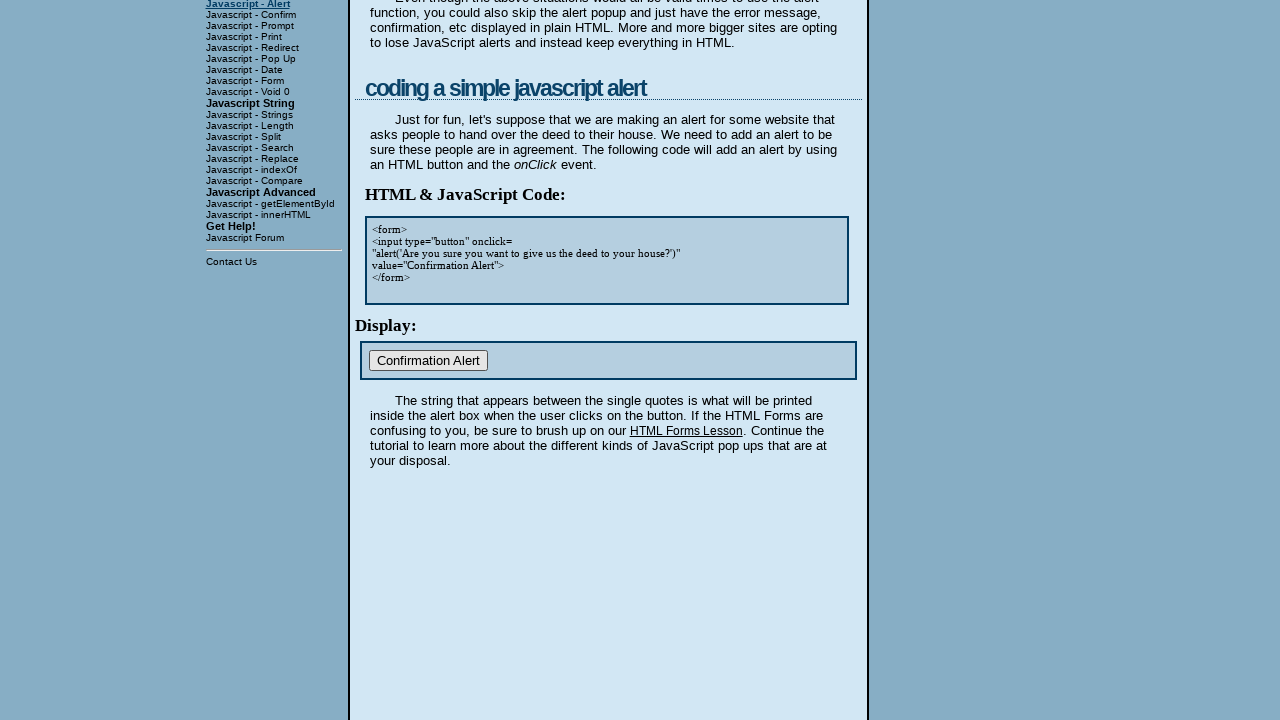